Tests a simple form submission by filling in first name, last name, city, and country fields, then clicking the submit button

Starting URL: http://suninjuly.github.io/simple_form_find_task.html

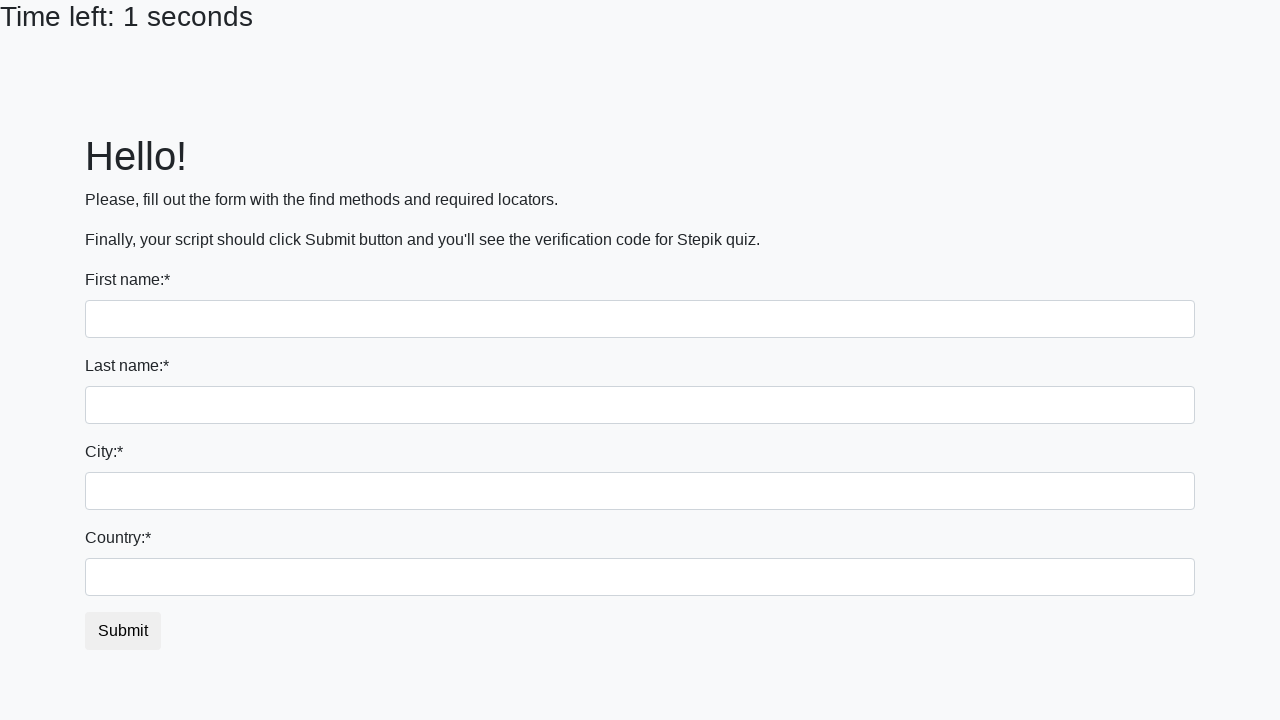

Filled first name field with 'Ivan' on input:first-of-type
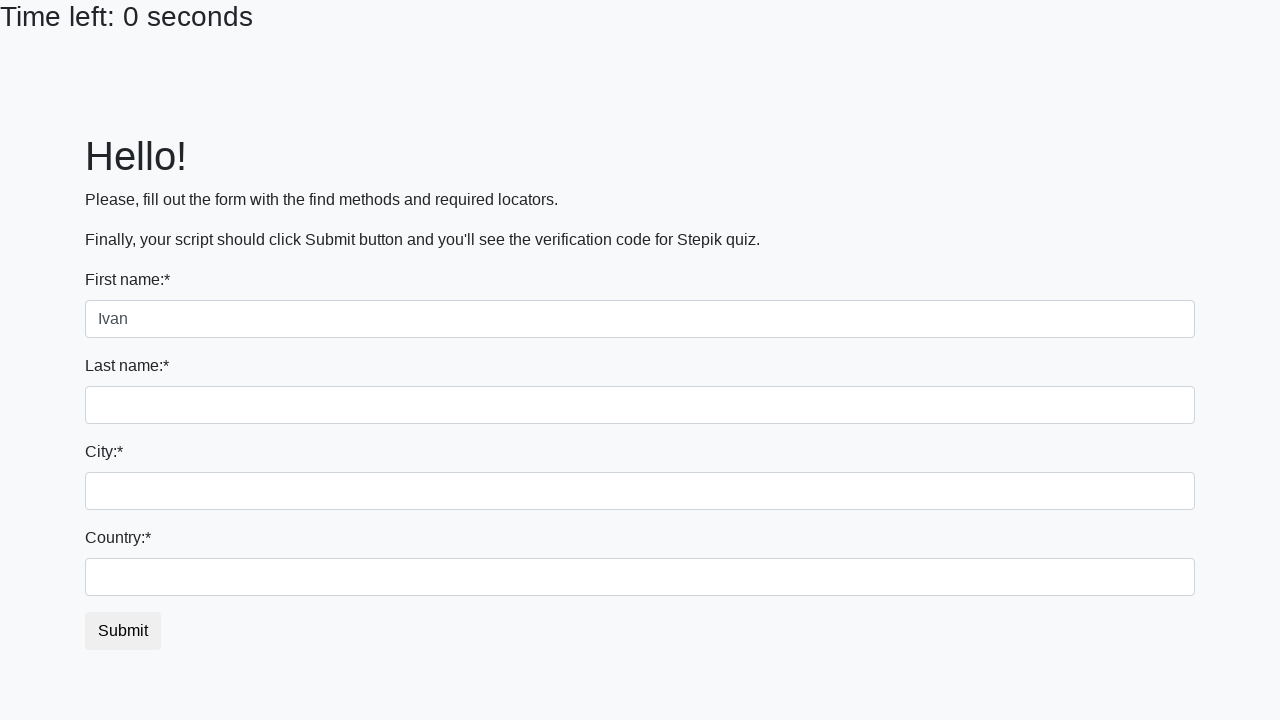

Filled last name field with 'Petrov' on input[name='last_name']
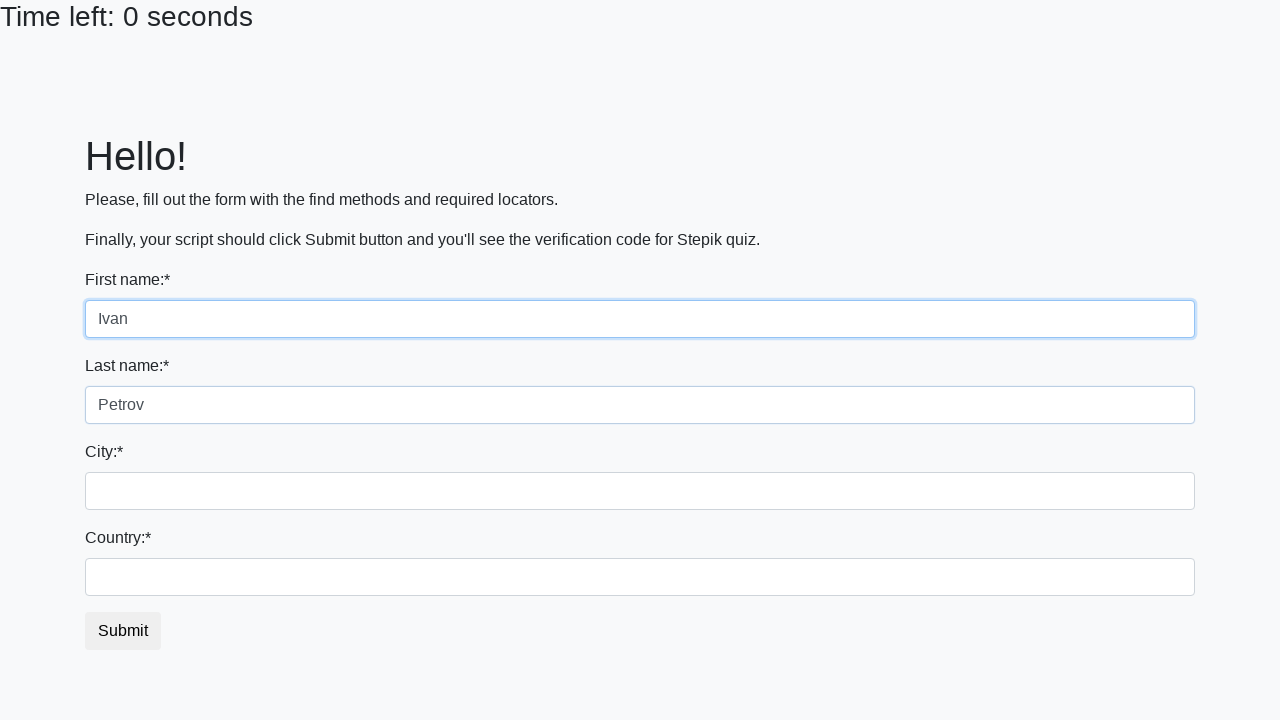

Filled city field with 'Smolensk' on .city
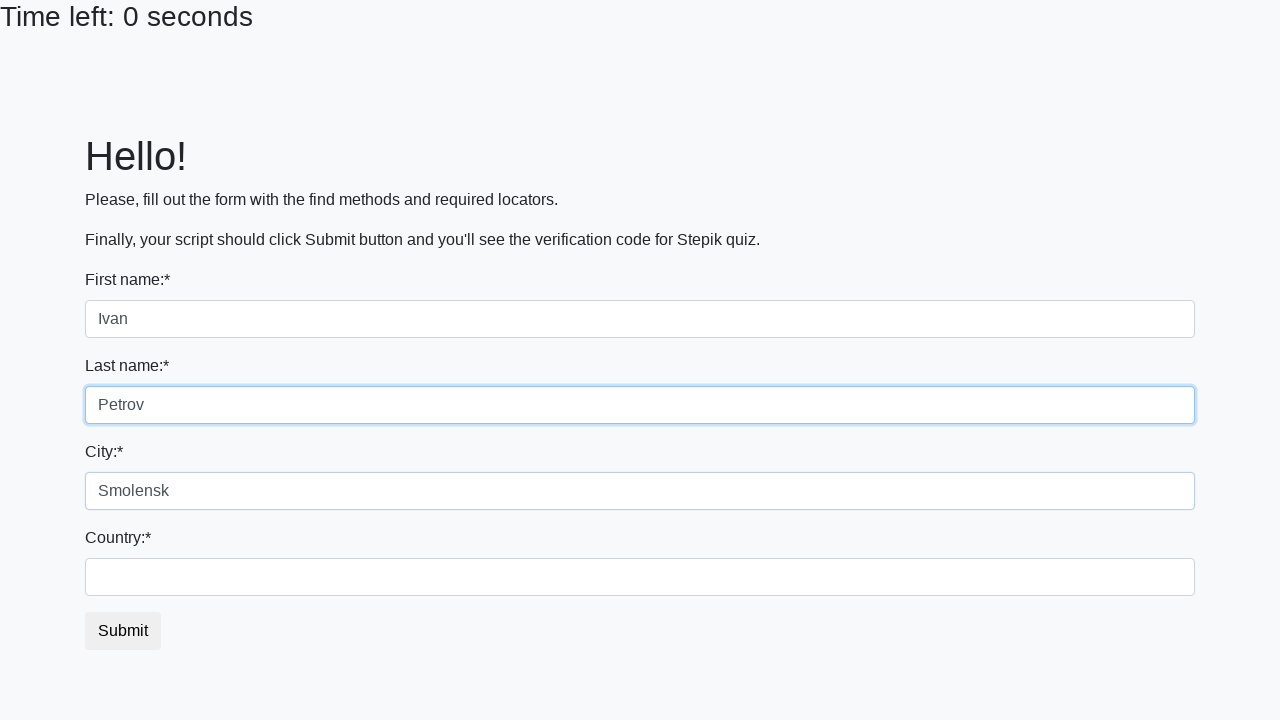

Filled country field with 'Russia' on #country
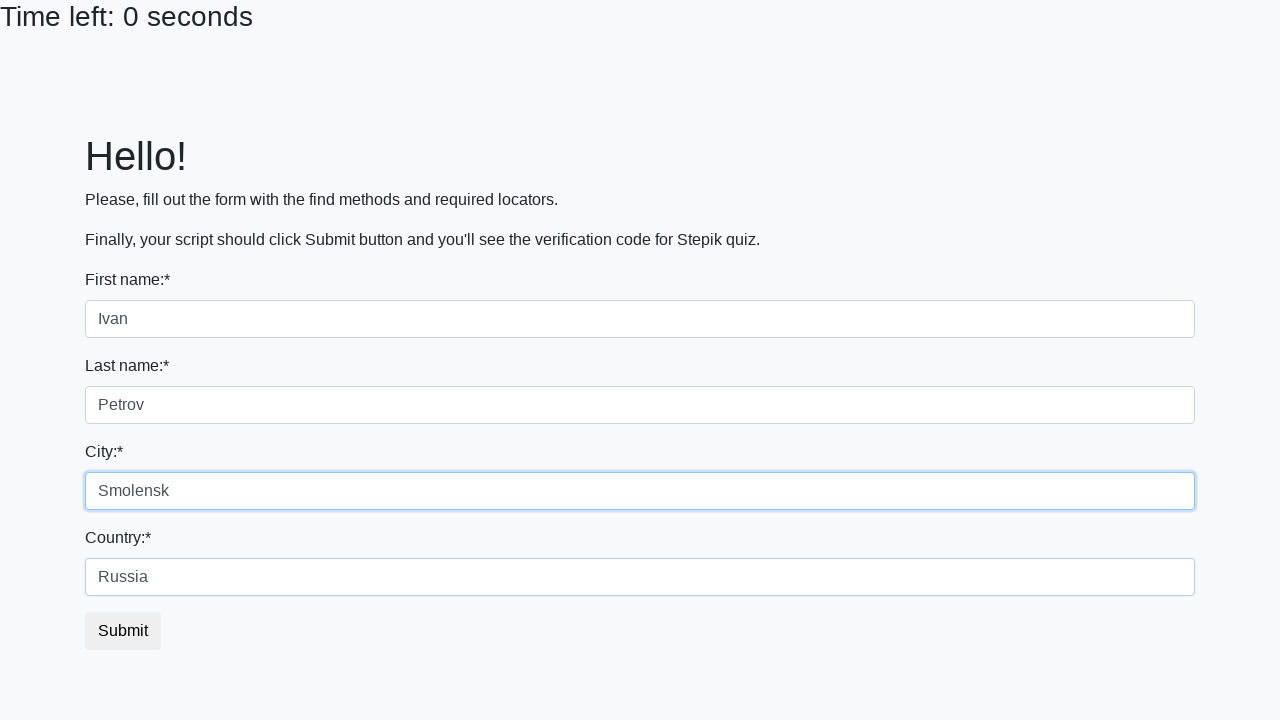

Clicked submit button to submit form at (123, 631) on button.btn
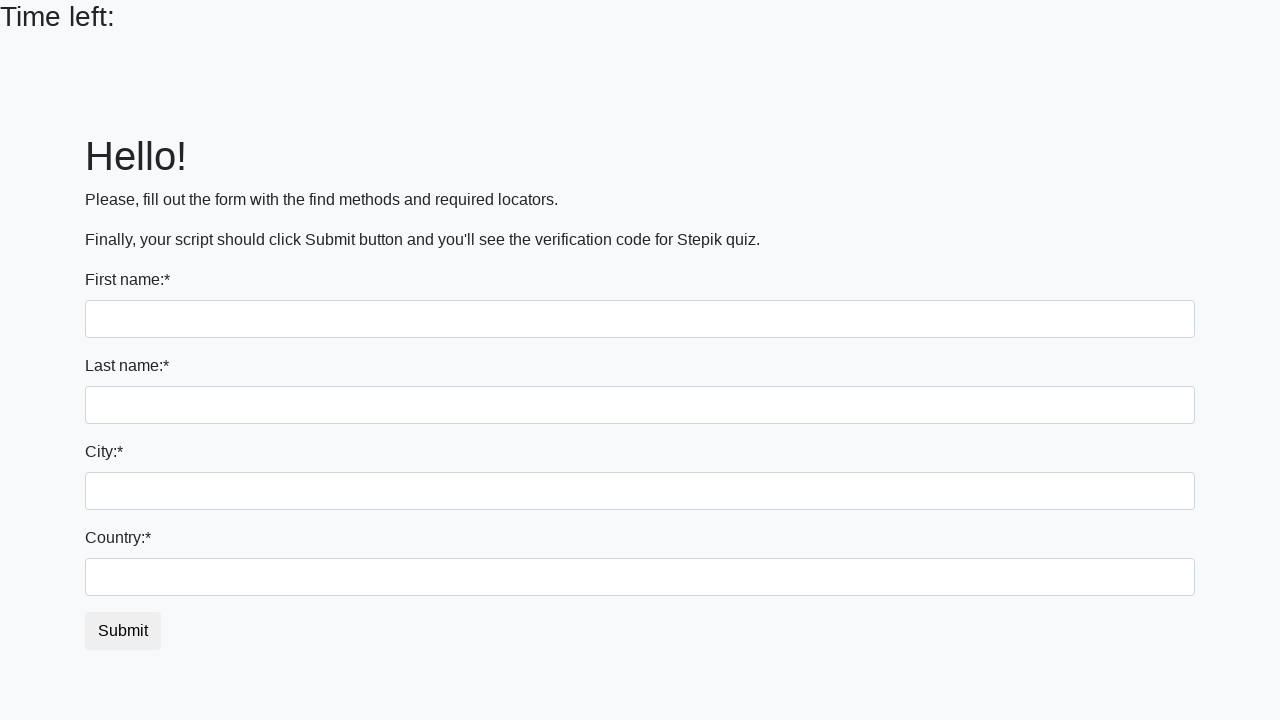

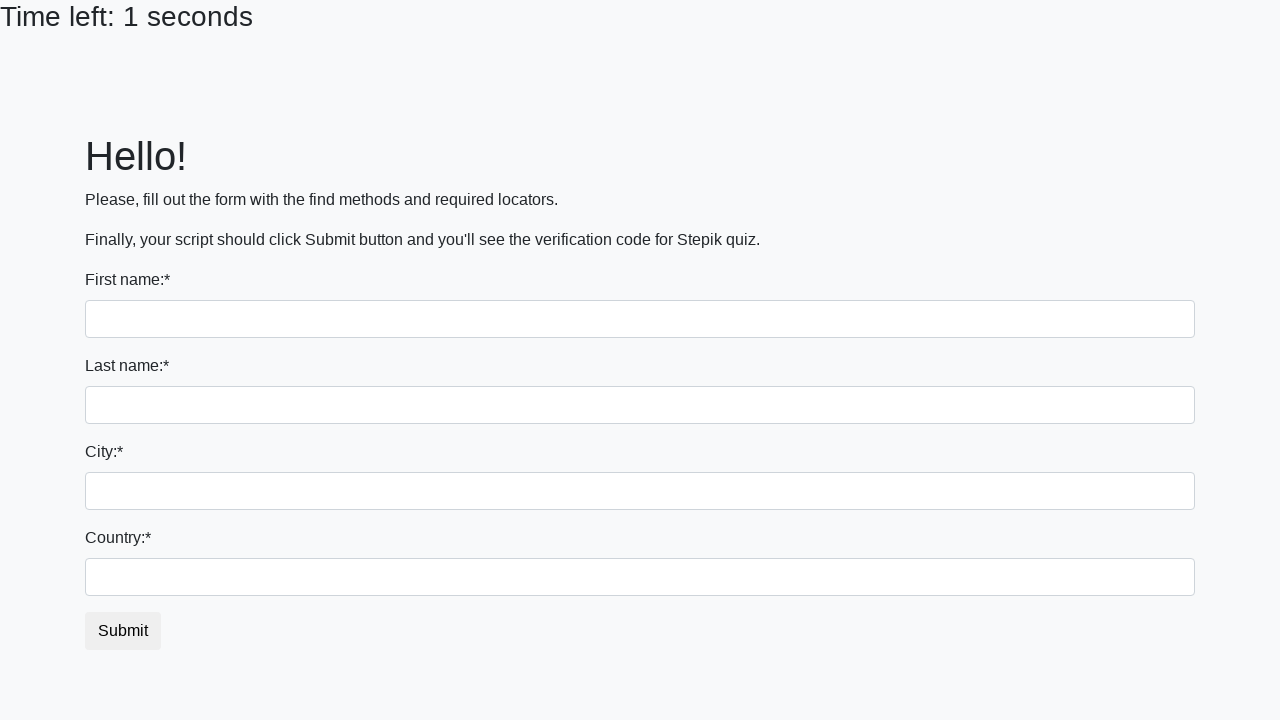